Tests JavaScript alert handling by clicking a button to trigger an alert, accepting it, and verifying the result message

Starting URL: https://the-internet.herokuapp.com/javascript_alerts

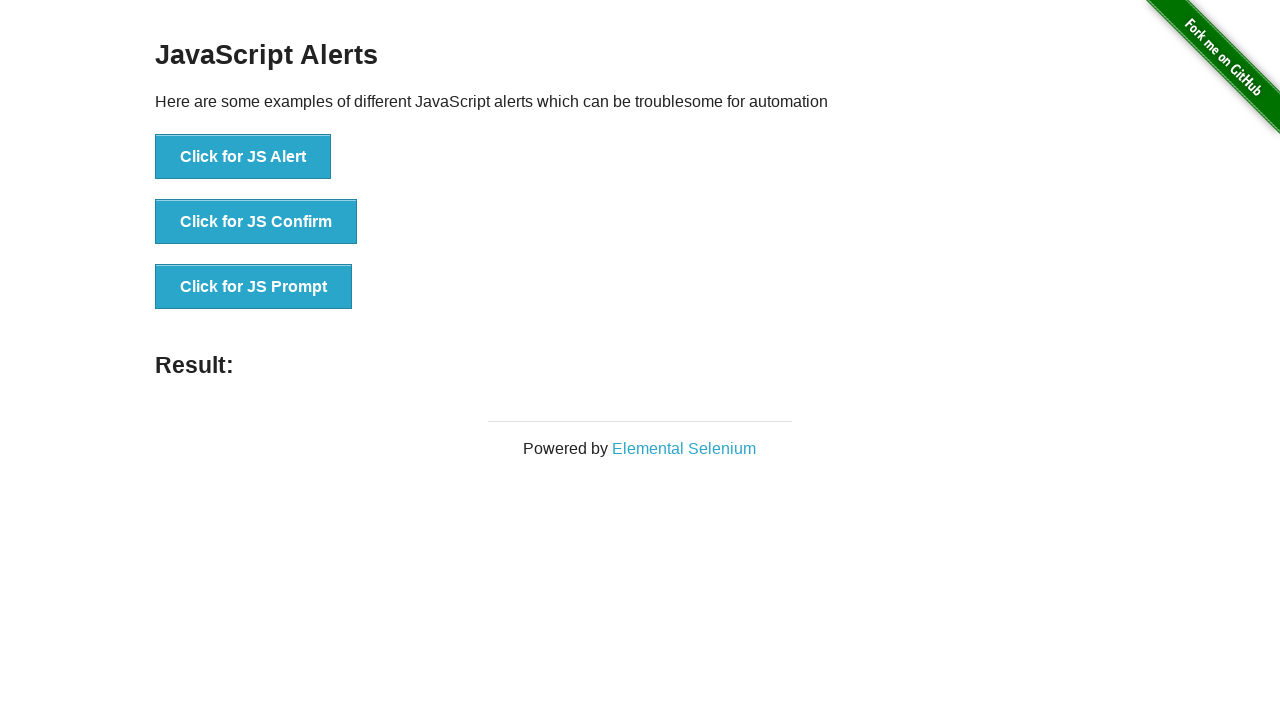

Set up dialog handler to accept JavaScript alerts
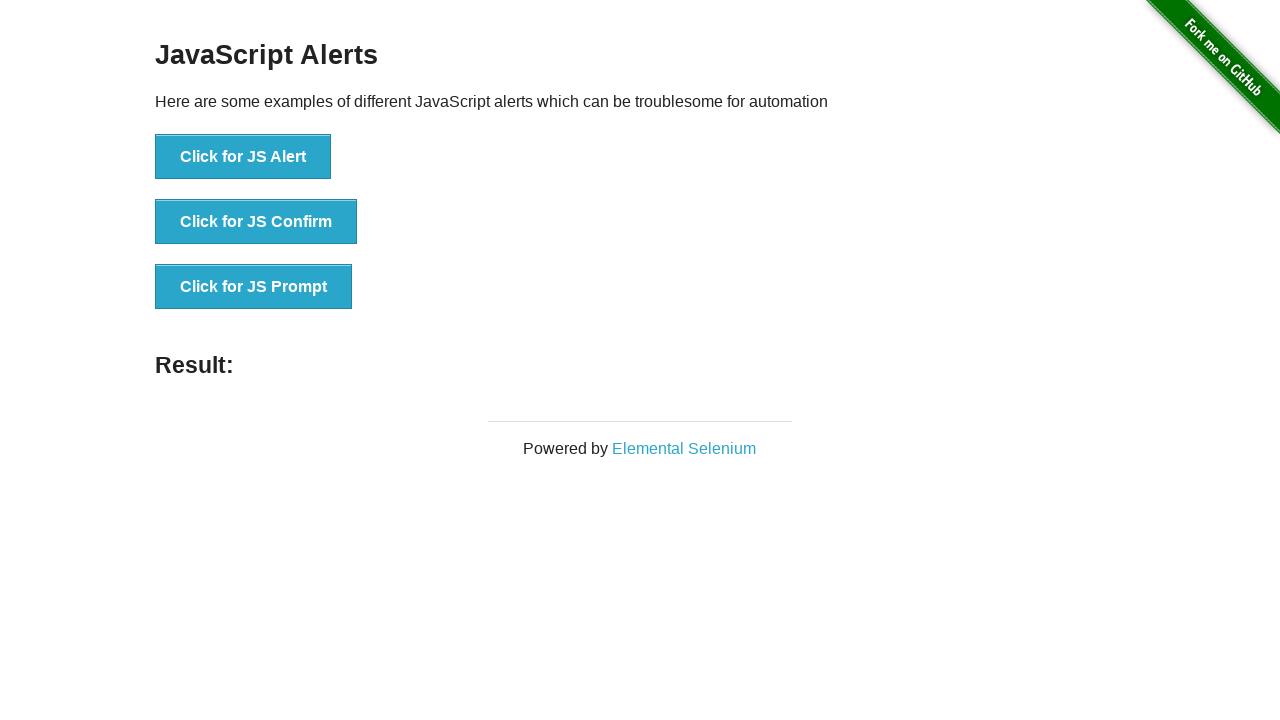

Clicked button to trigger JavaScript alert at (243, 157) on xpath=//button[text()='Click for JS Alert']
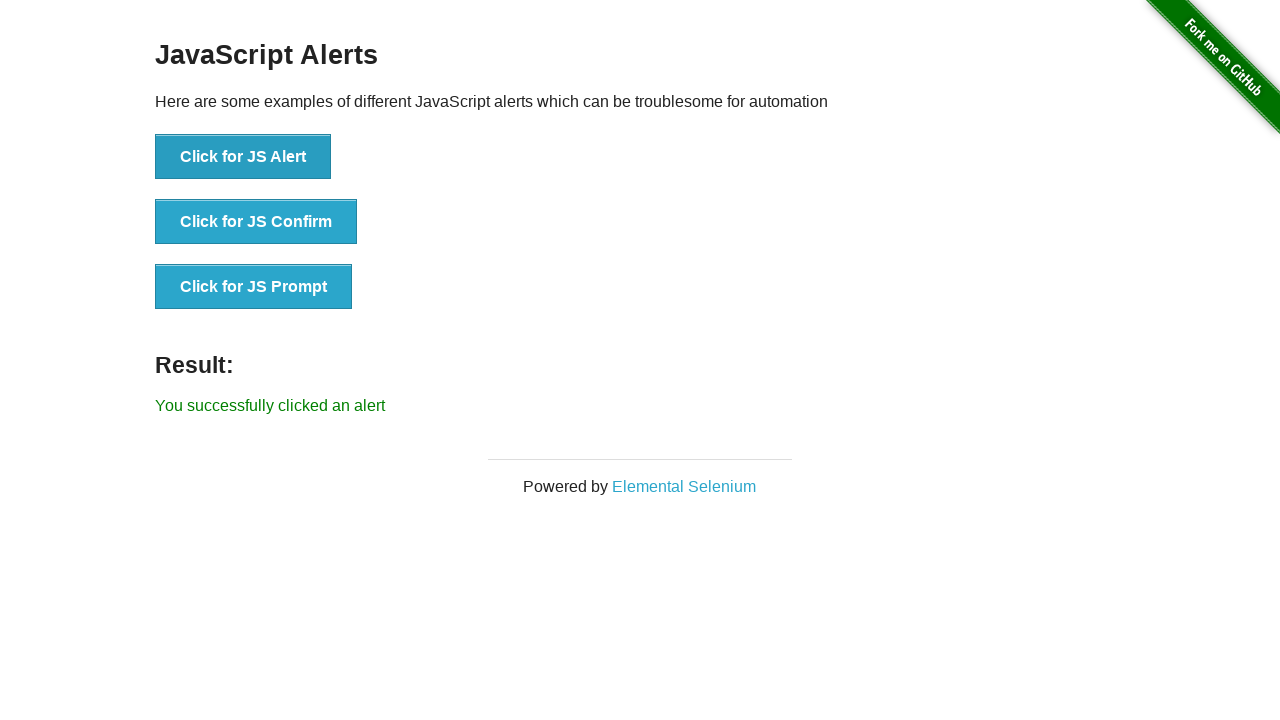

Alert was accepted and result message appeared
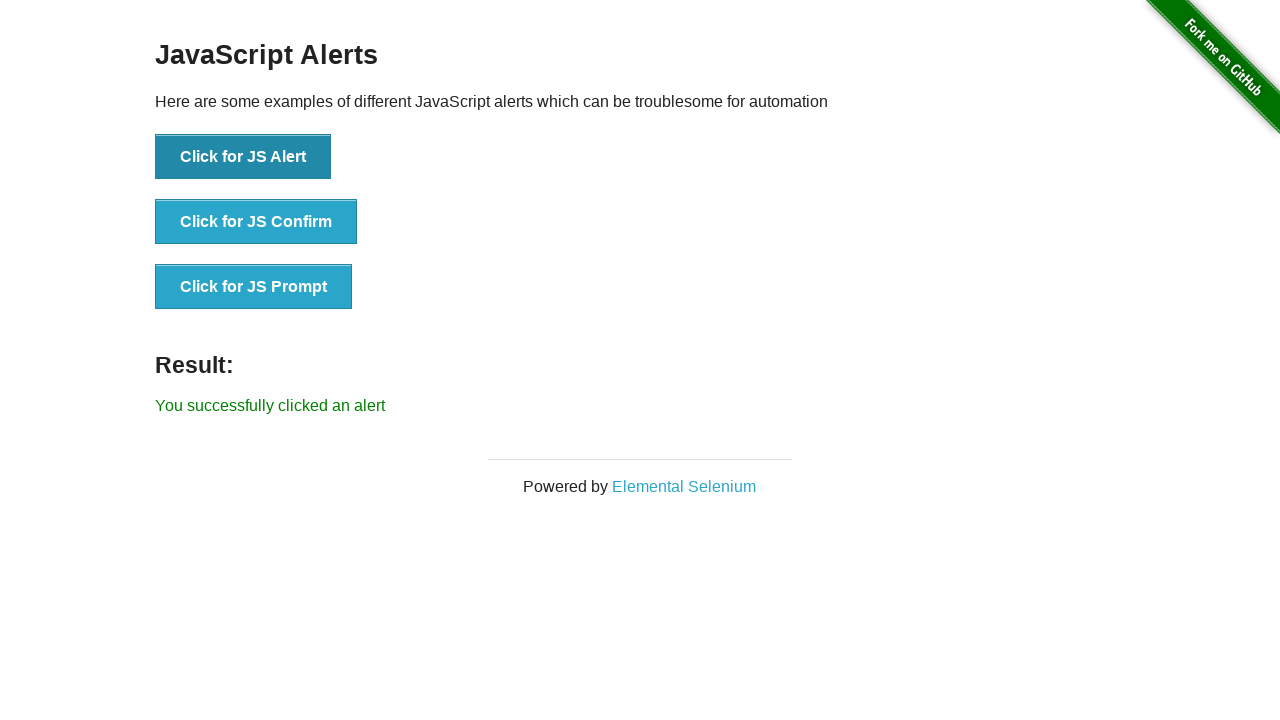

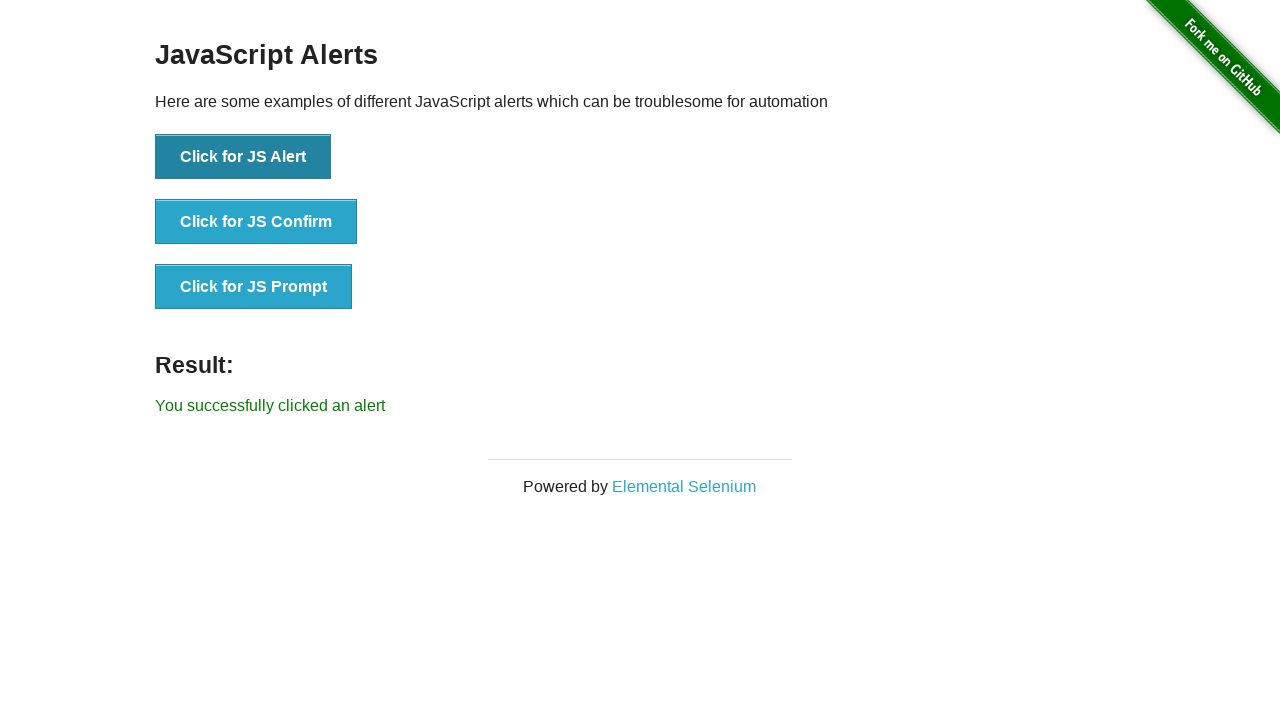